Navigates to the DemoQA books page and clicks the login button to navigate to the login page. This tests the navigation flow from the books listing to the login page.

Starting URL: https://demoqa.com/books

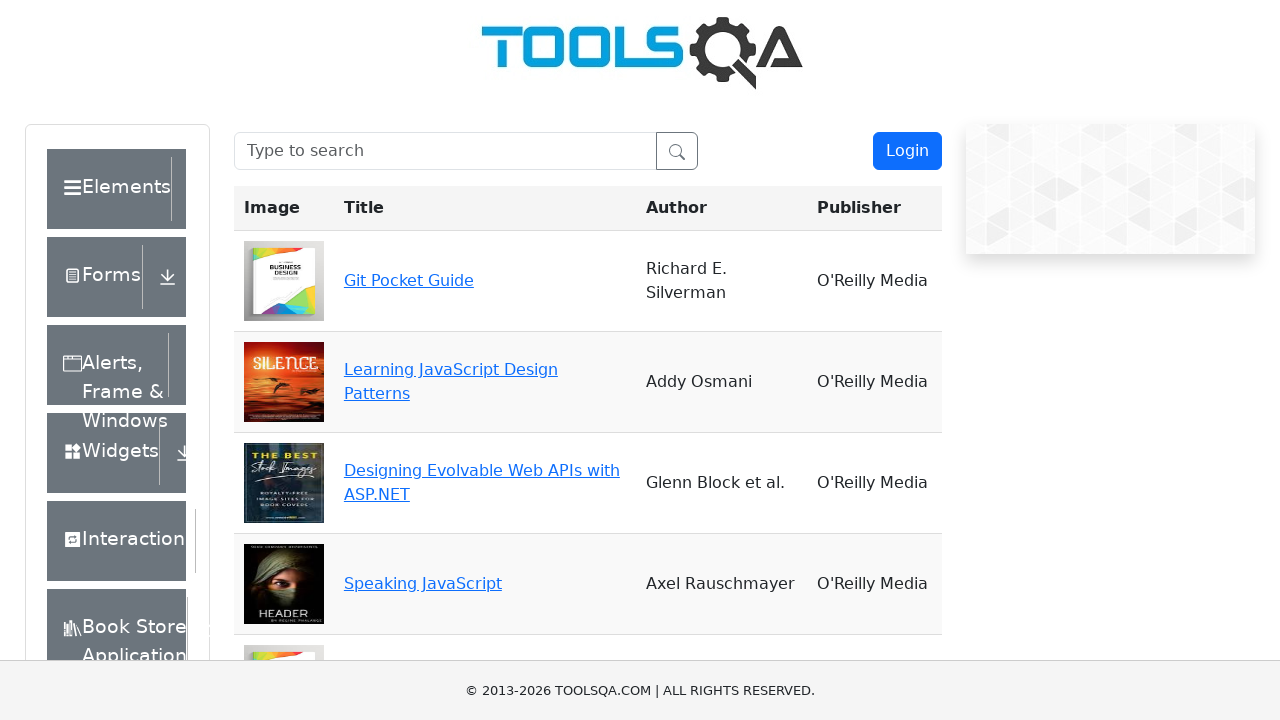

Navigated to DemoQA books page
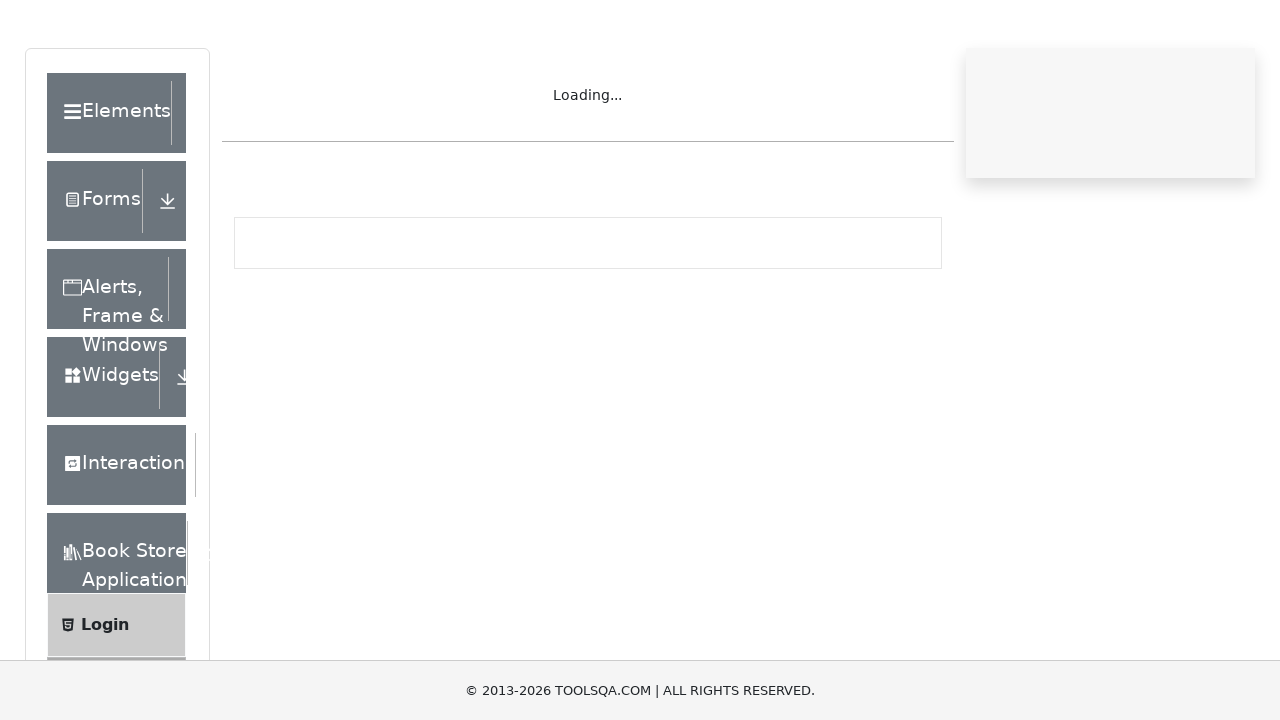

Clicked login button to navigate to login page at (907, 151) on #login
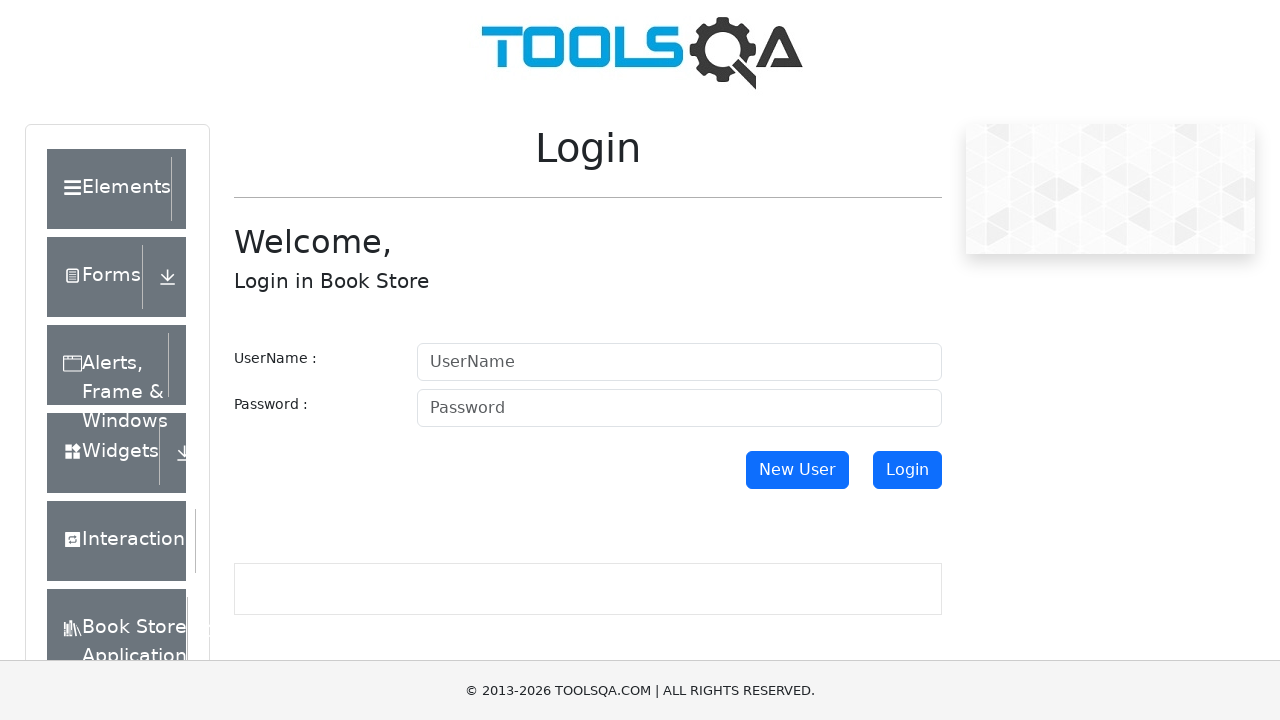

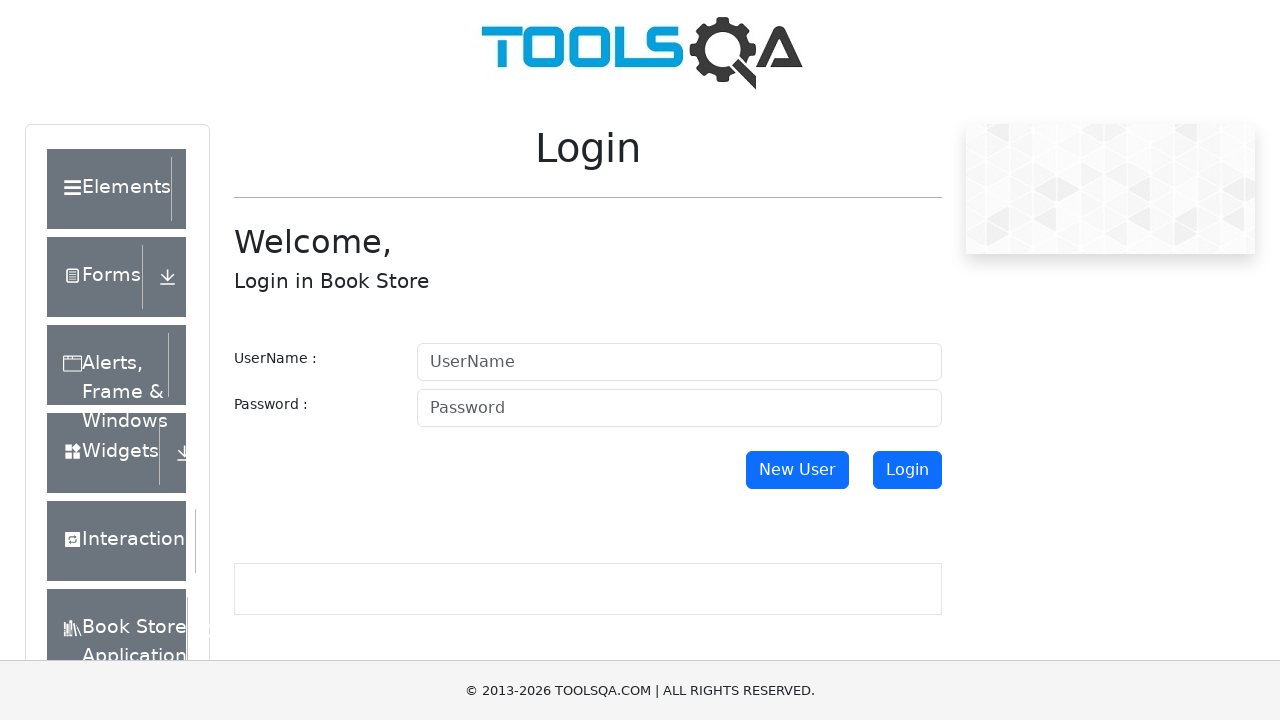